Tests filtering to display only completed todo items

Starting URL: https://demo.playwright.dev/todomvc

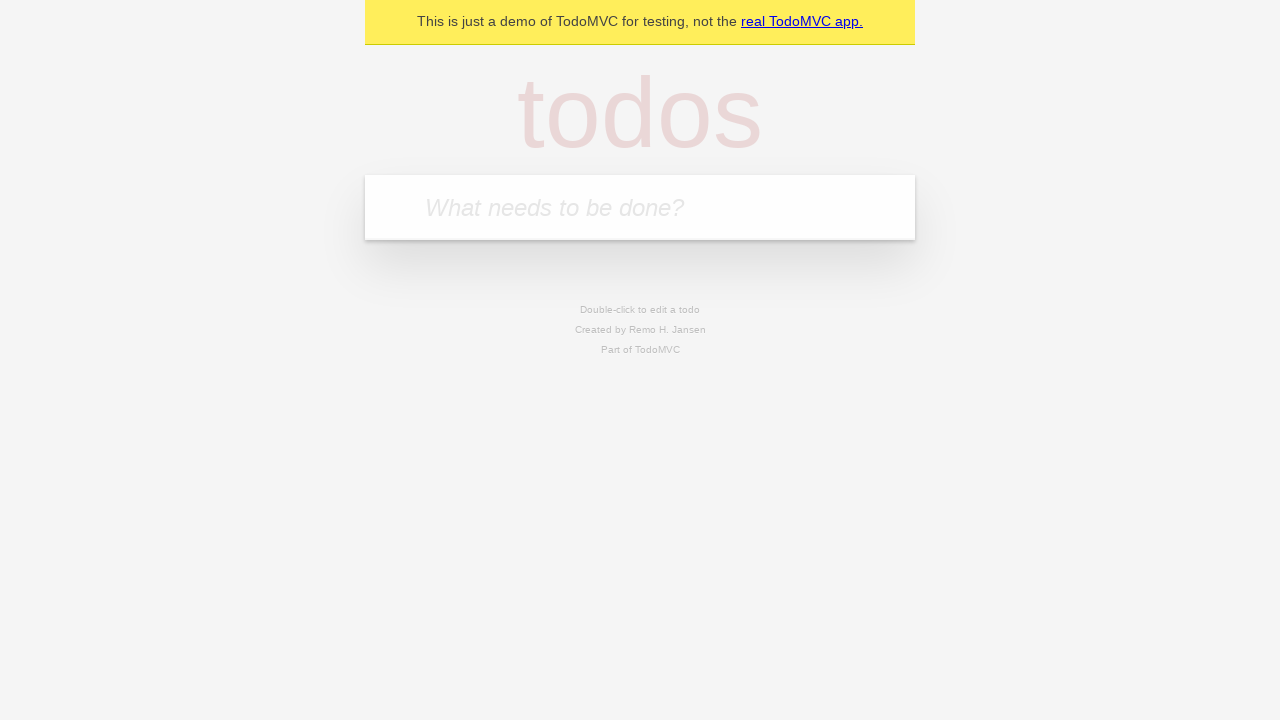

Filled todo input with 'buy some cheese' on internal:attr=[placeholder="What needs to be done?"i]
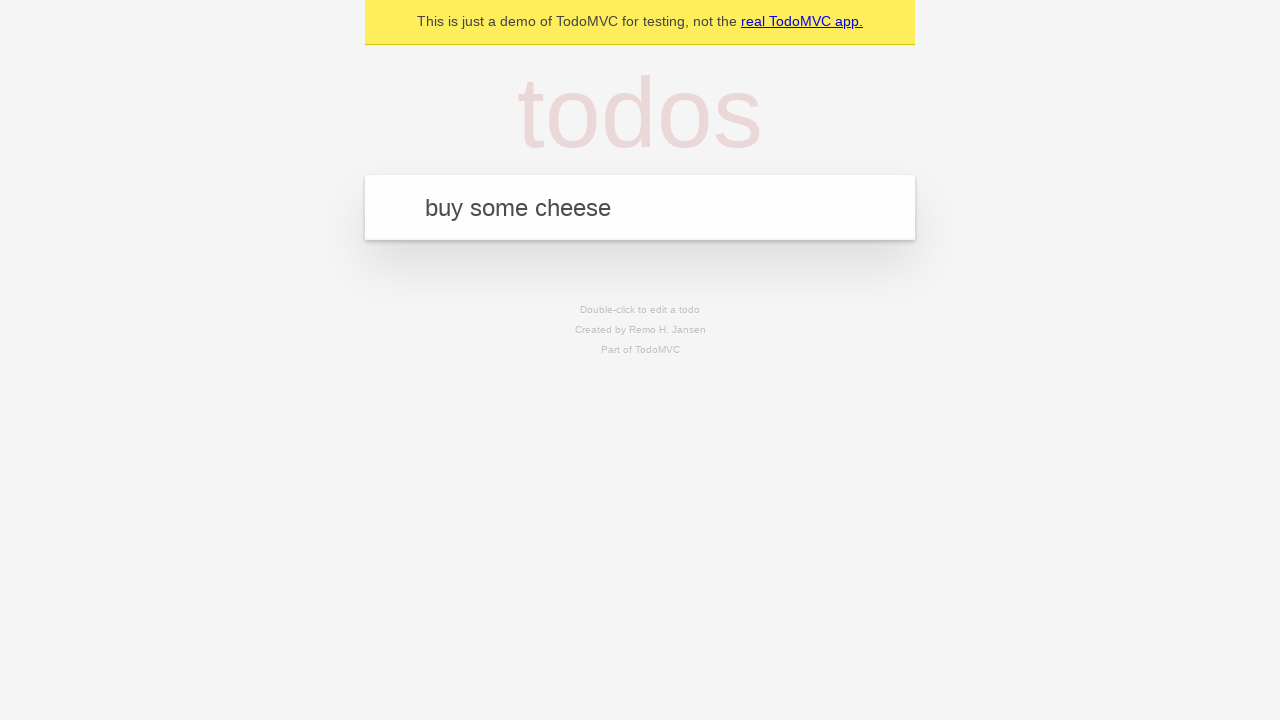

Pressed Enter to add first todo item on internal:attr=[placeholder="What needs to be done?"i]
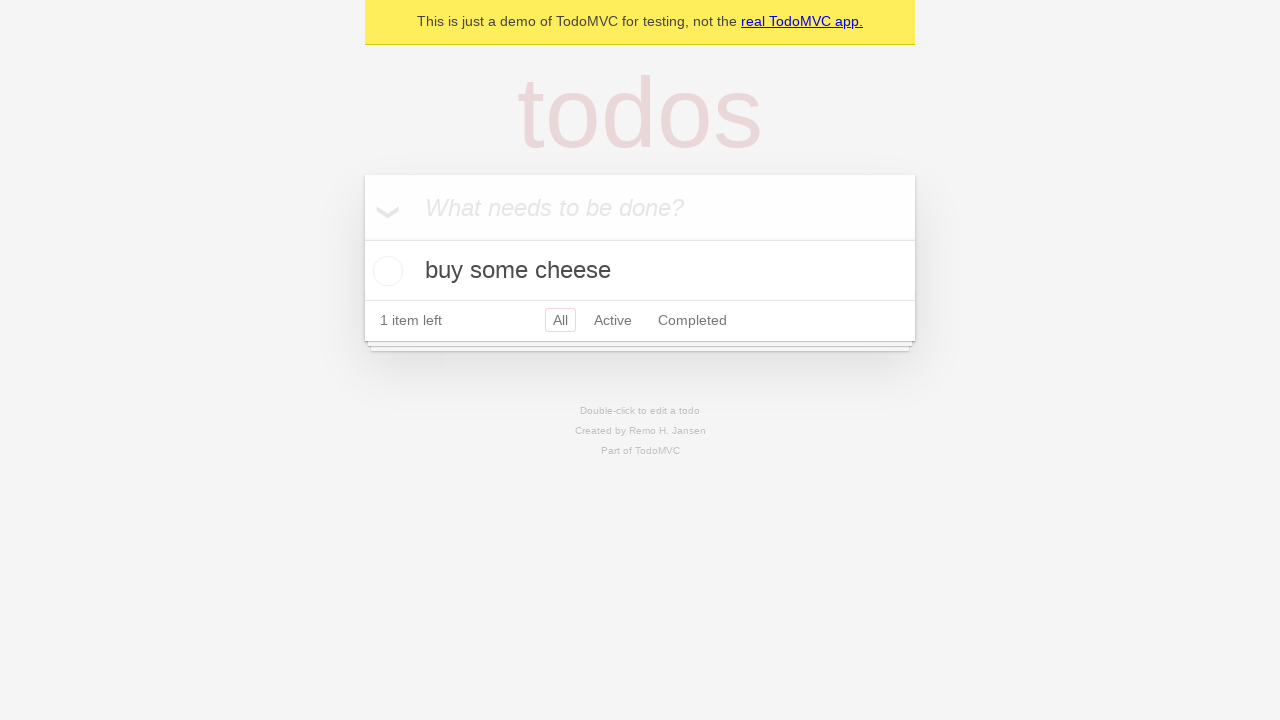

Filled todo input with 'feed the cat' on internal:attr=[placeholder="What needs to be done?"i]
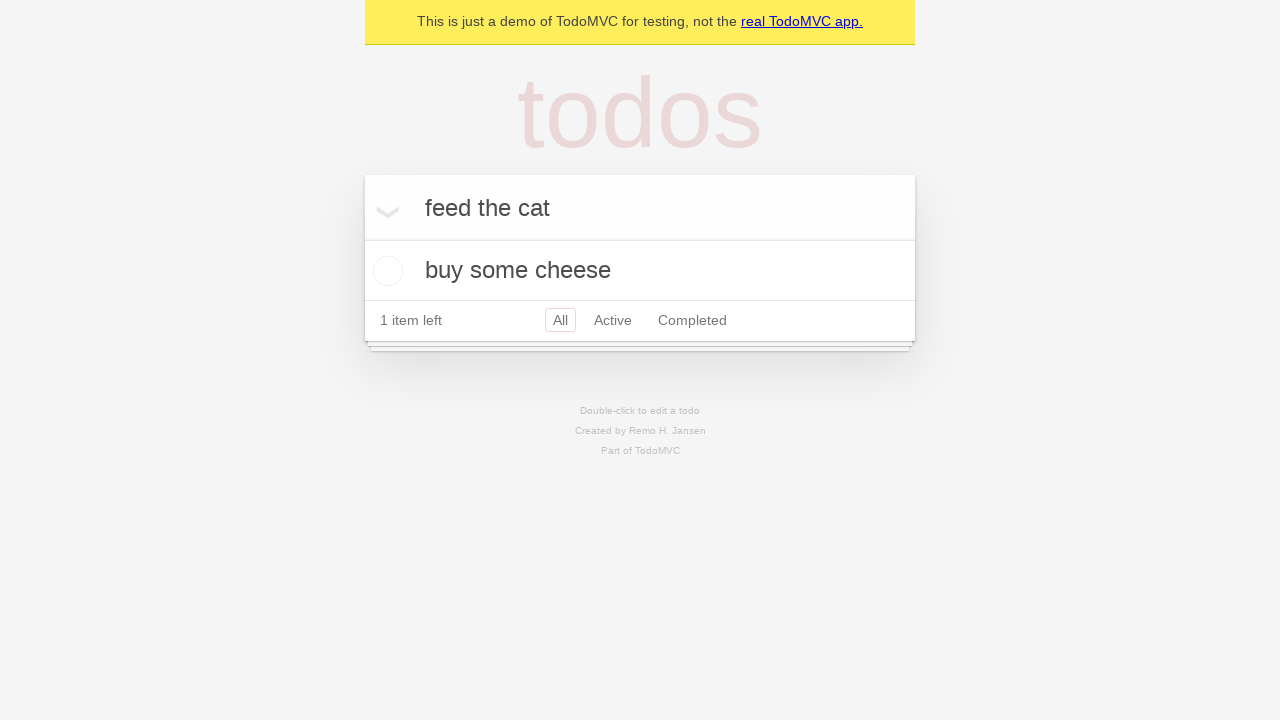

Pressed Enter to add second todo item on internal:attr=[placeholder="What needs to be done?"i]
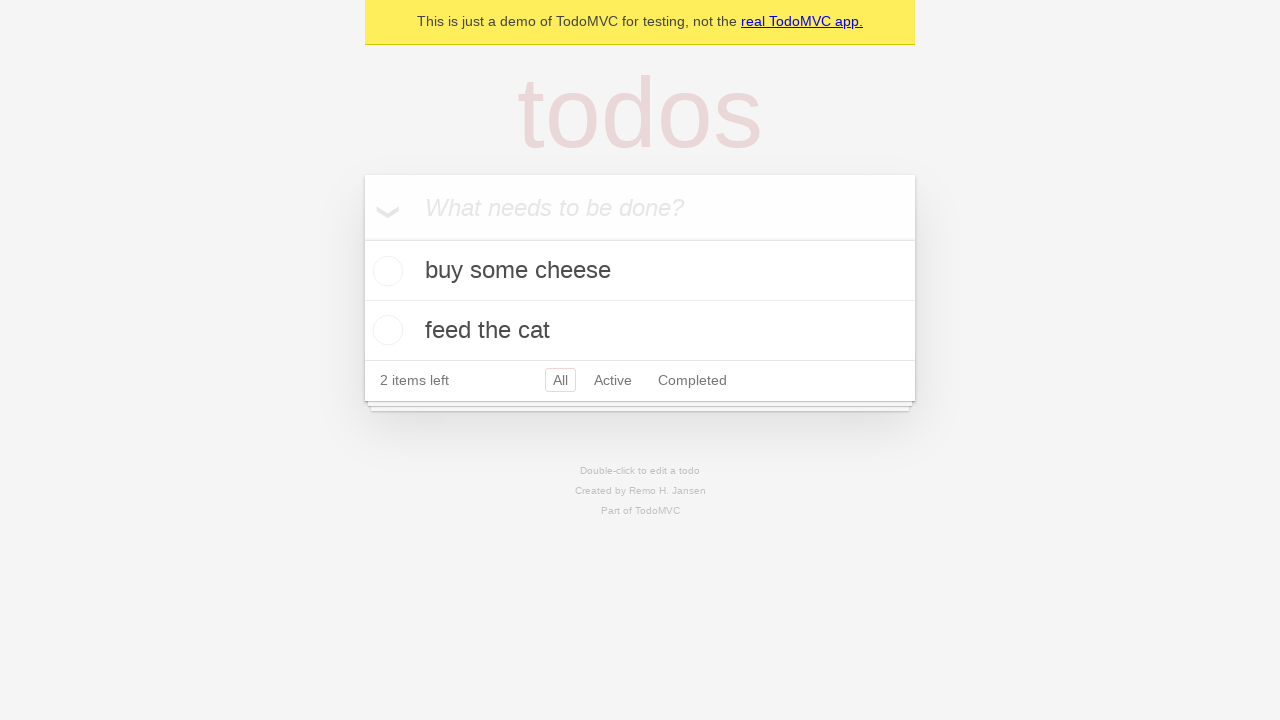

Filled todo input with 'book a doctors appointment' on internal:attr=[placeholder="What needs to be done?"i]
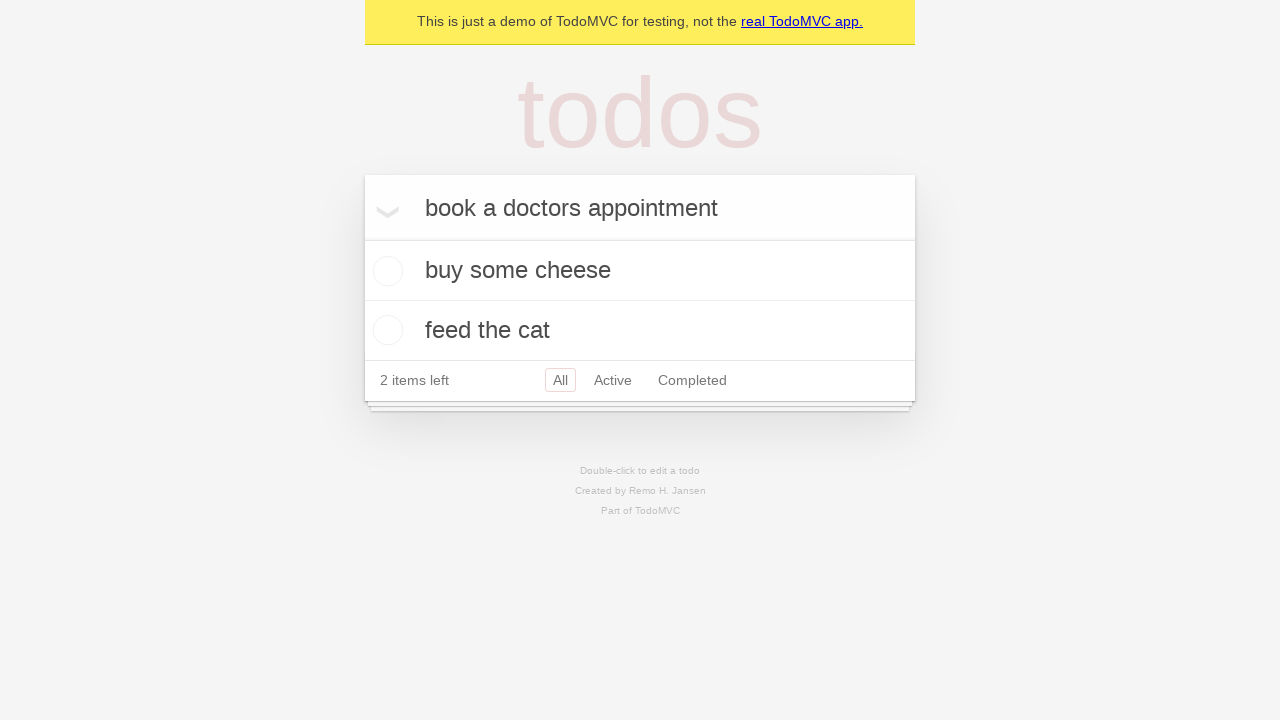

Pressed Enter to add third todo item on internal:attr=[placeholder="What needs to be done?"i]
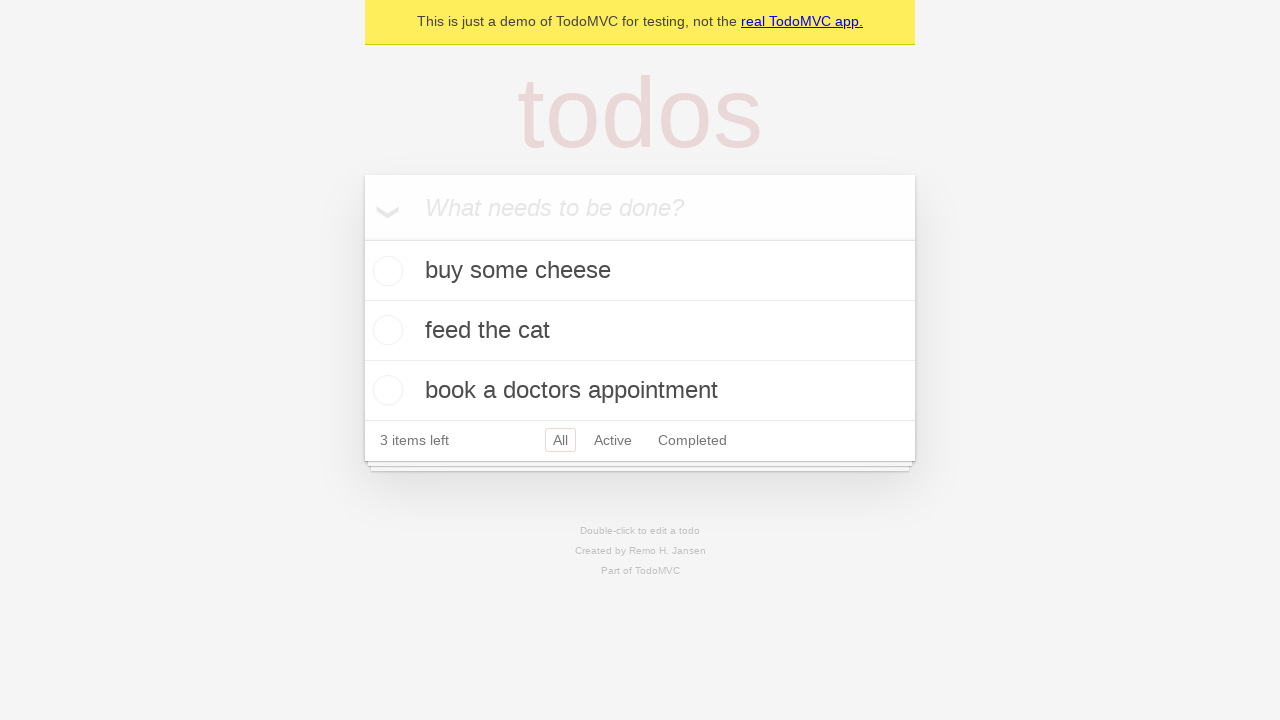

Marked second todo item as completed at (385, 330) on .todo-list li .toggle >> nth=1
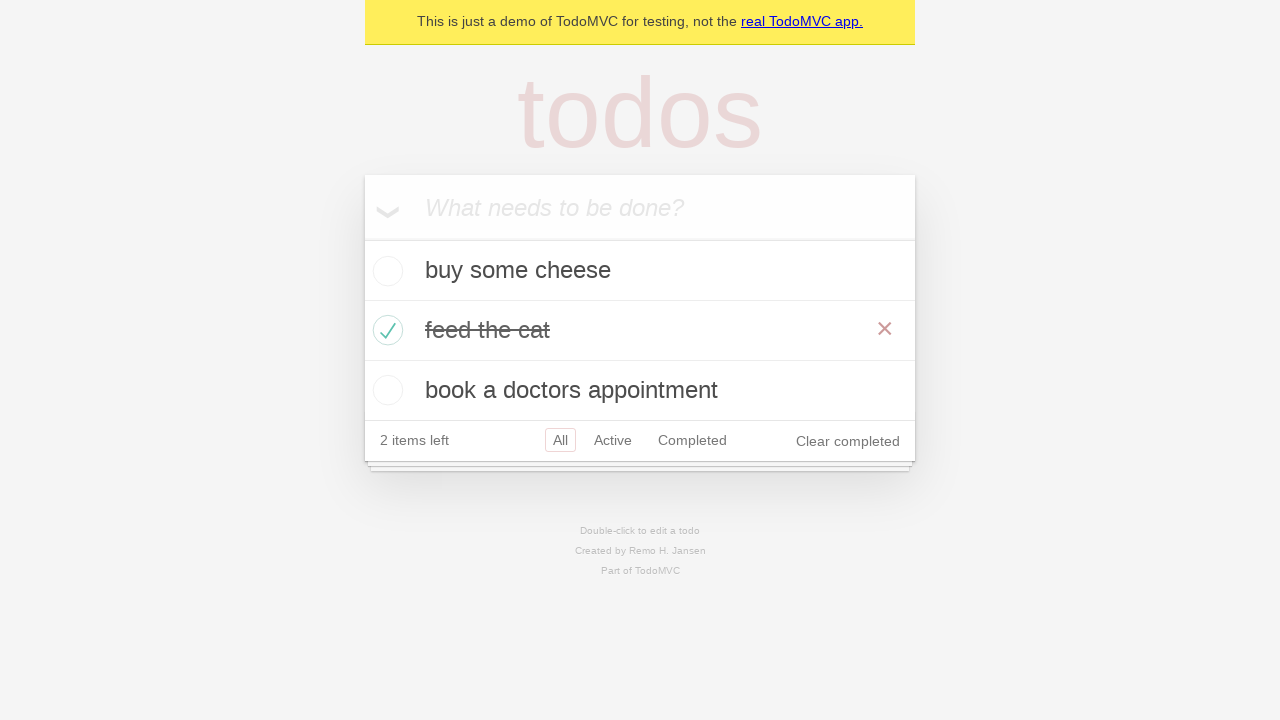

Clicked Completed filter to display only completed items at (692, 440) on internal:role=link[name="Completed"i]
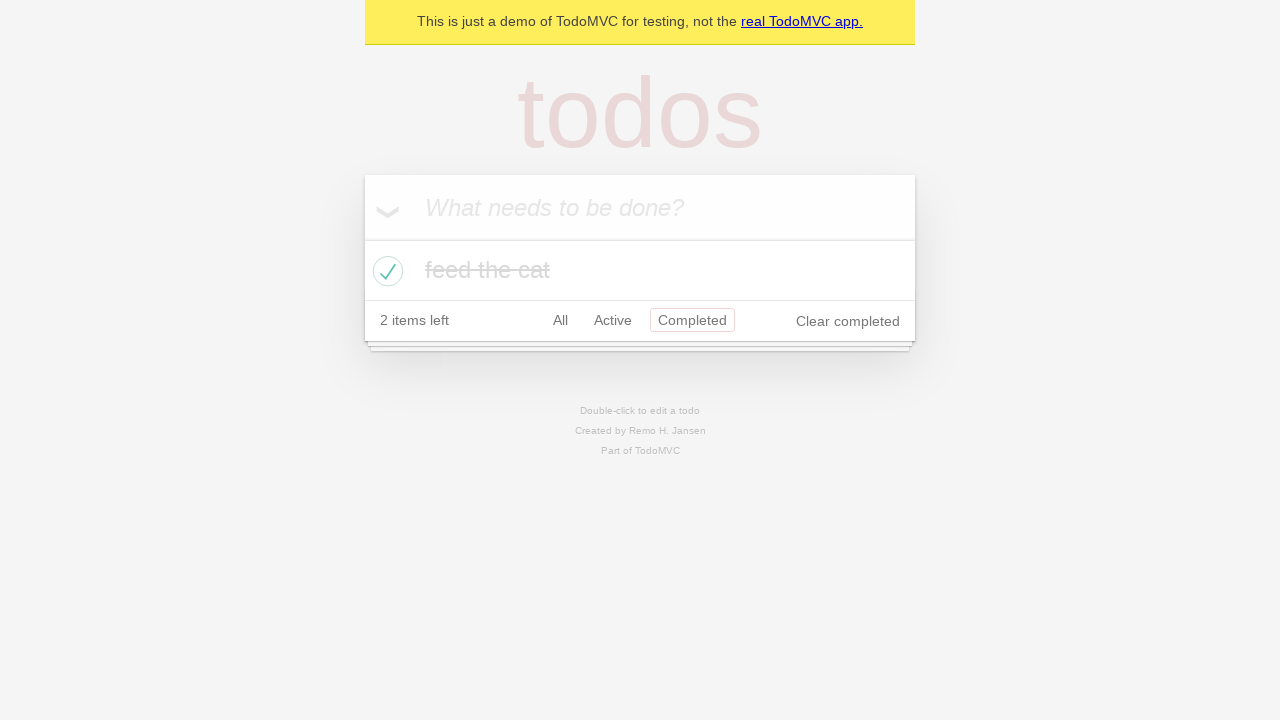

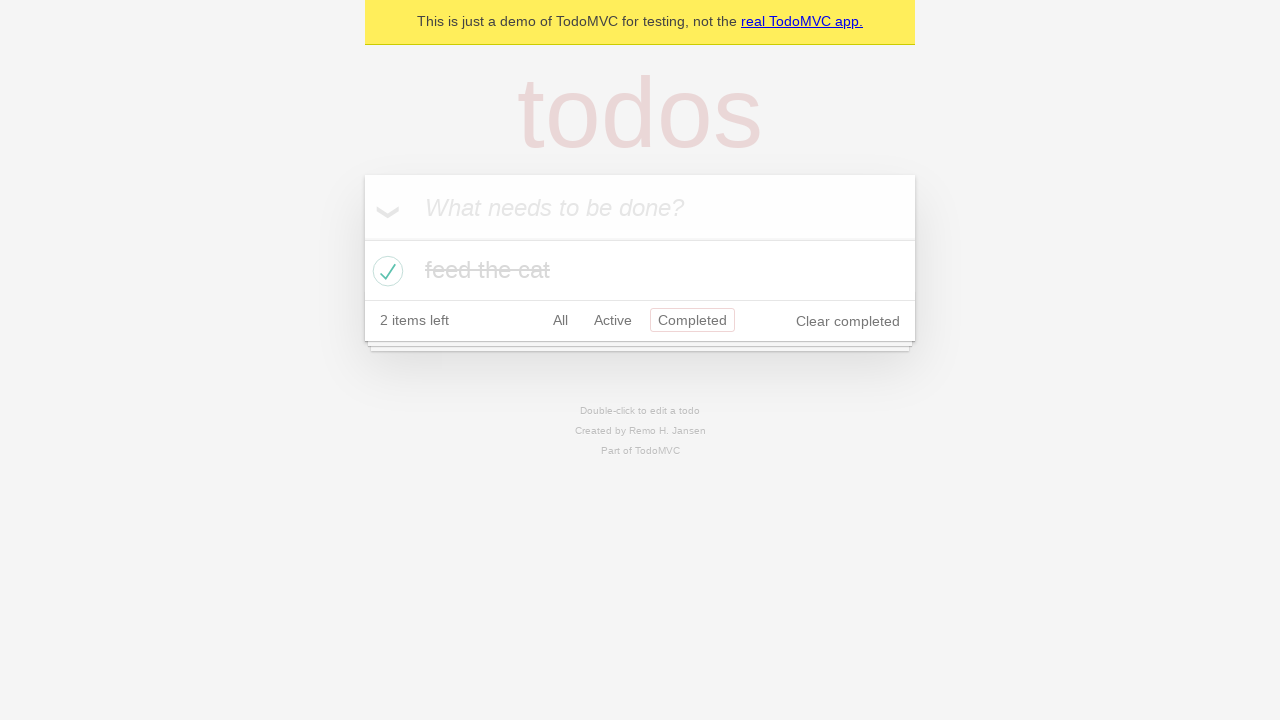